Tests iframe handling by switching between multiple frames including nested frames, clicking buttons within each frame, and navigating back to parent frames.

Starting URL: https://www.leafground.com/frame.xhtml

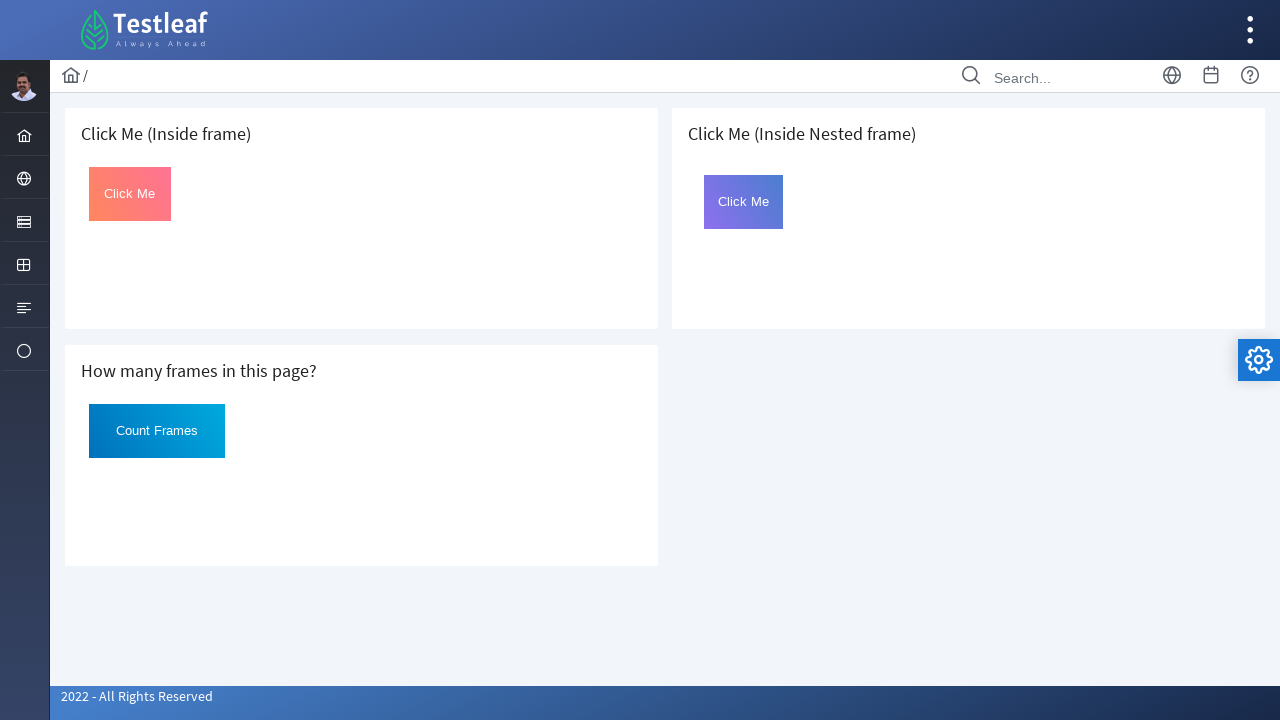

Located first iframe on page
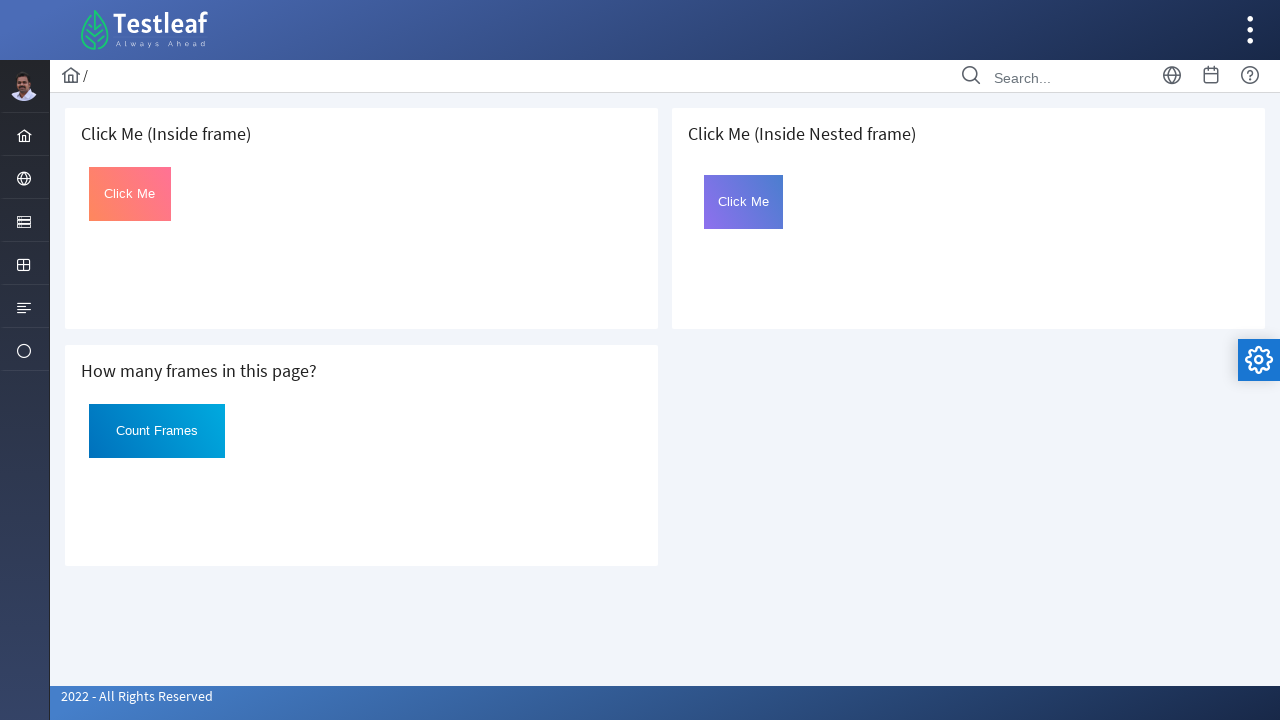

Clicked button with id 'Click' in first frame at (130, 194) on iframe >> nth=0 >> internal:control=enter-frame >> xpath=(//button[@id='Click'])
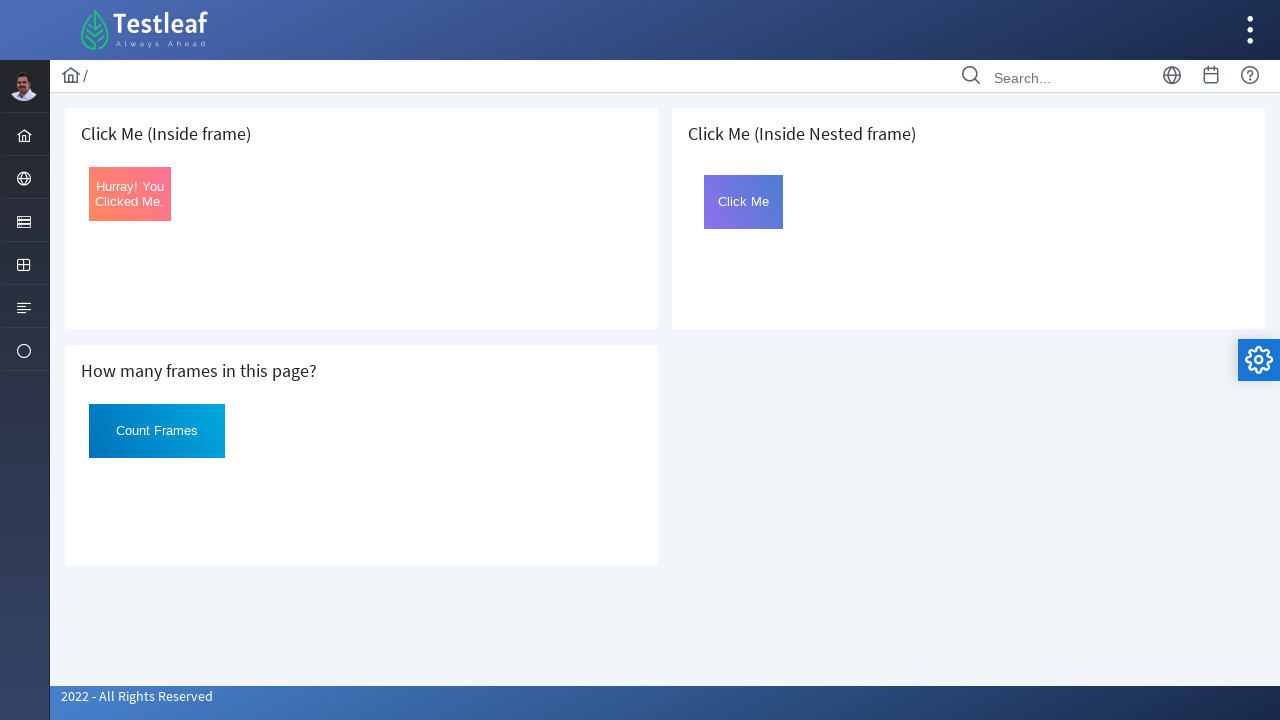

Retrieved text from result button in first frame: 'Hurray! You Clicked Me.'
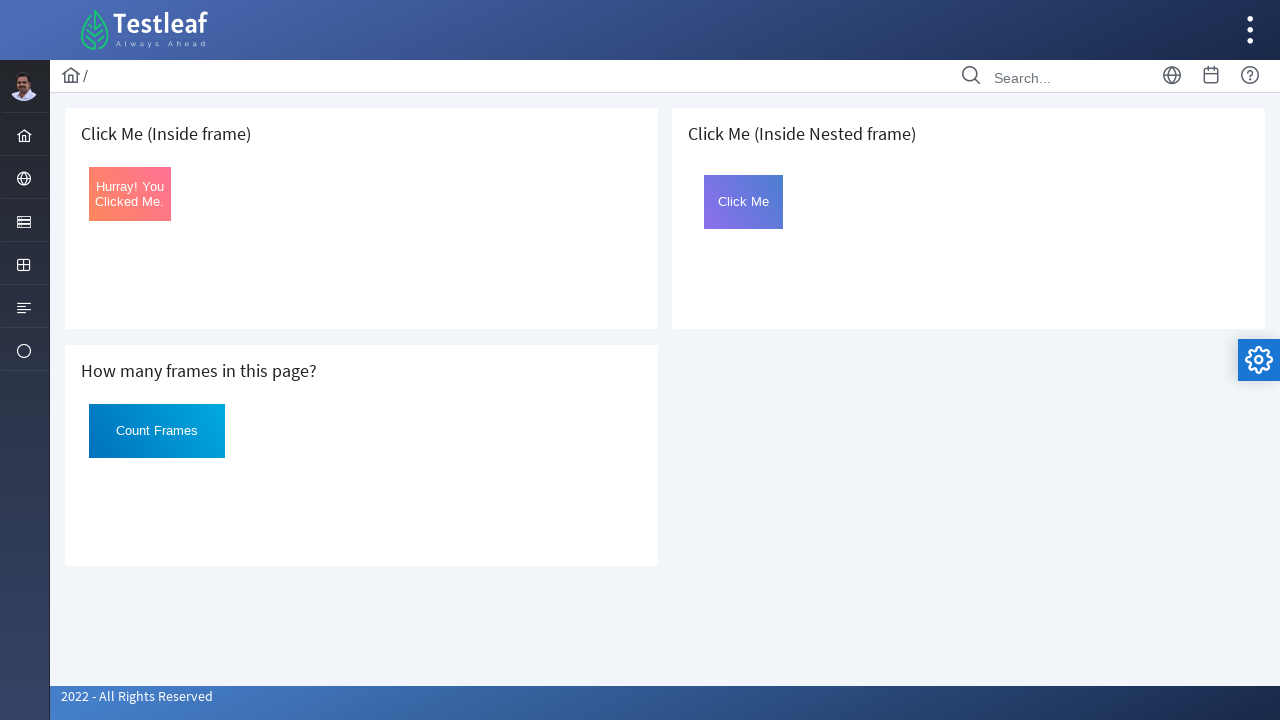

Located all iframes on page
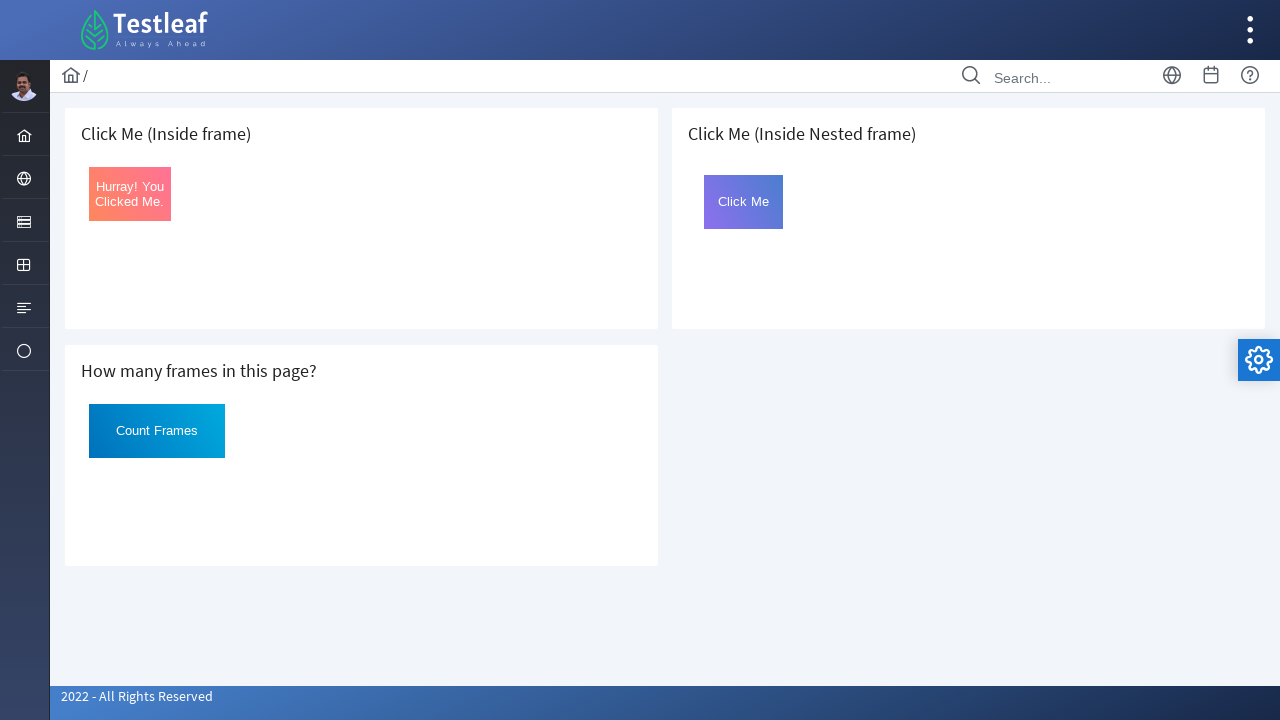

Selected third iframe element (index 2)
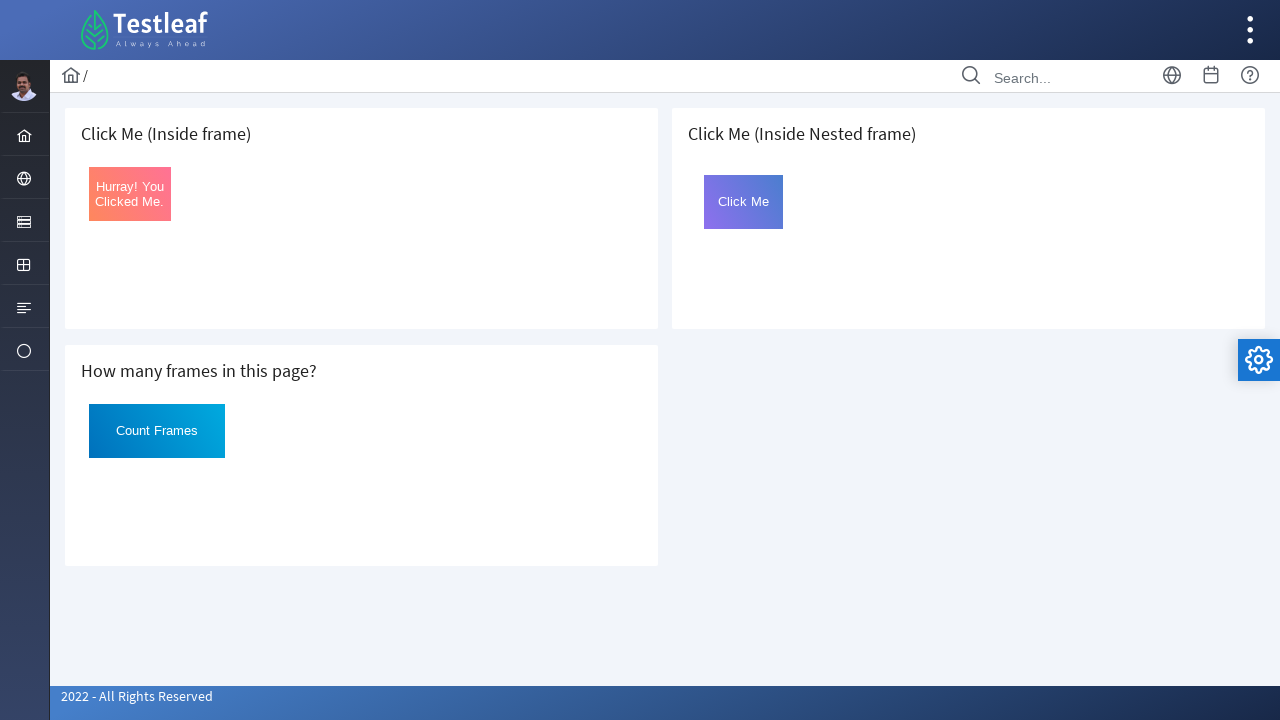

Located third iframe using frame_locator
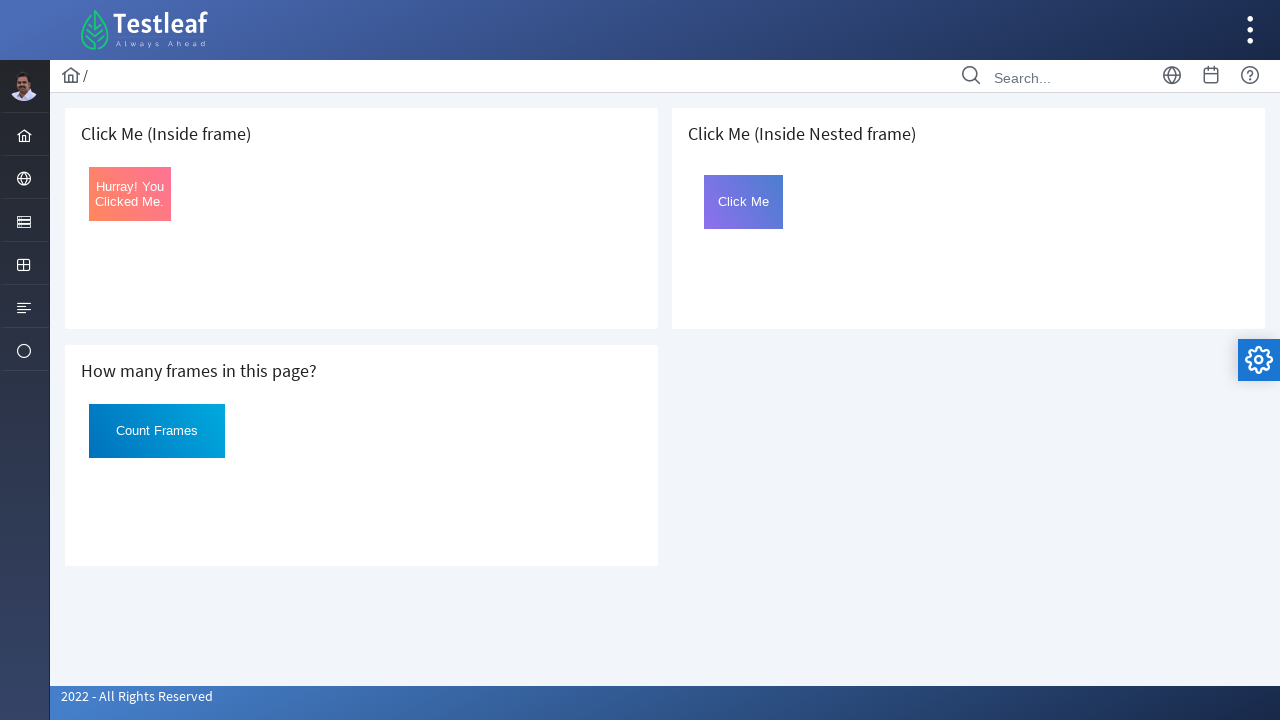

Located nested frame named 'frame2' within third iframe
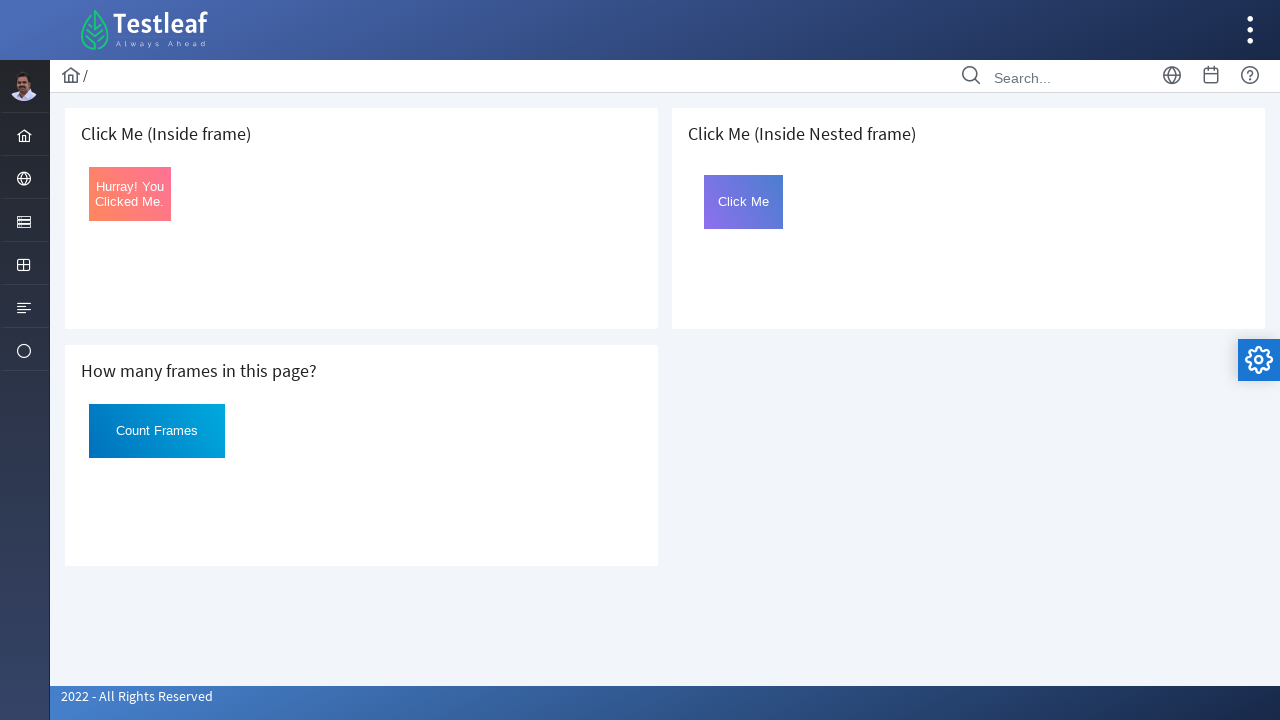

Clicked 'Click Me' button in nested frame at (744, 202) on iframe >> nth=2 >> internal:control=enter-frame >> iframe[name='frame2'] >> inte
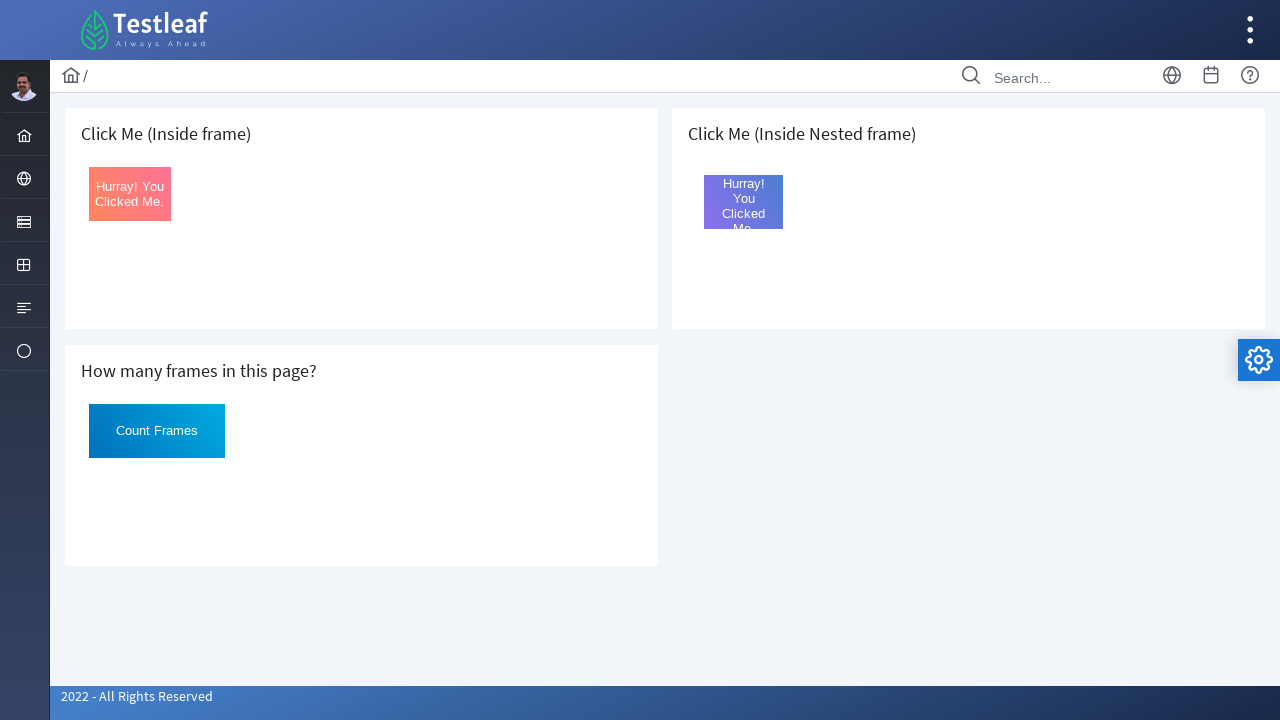

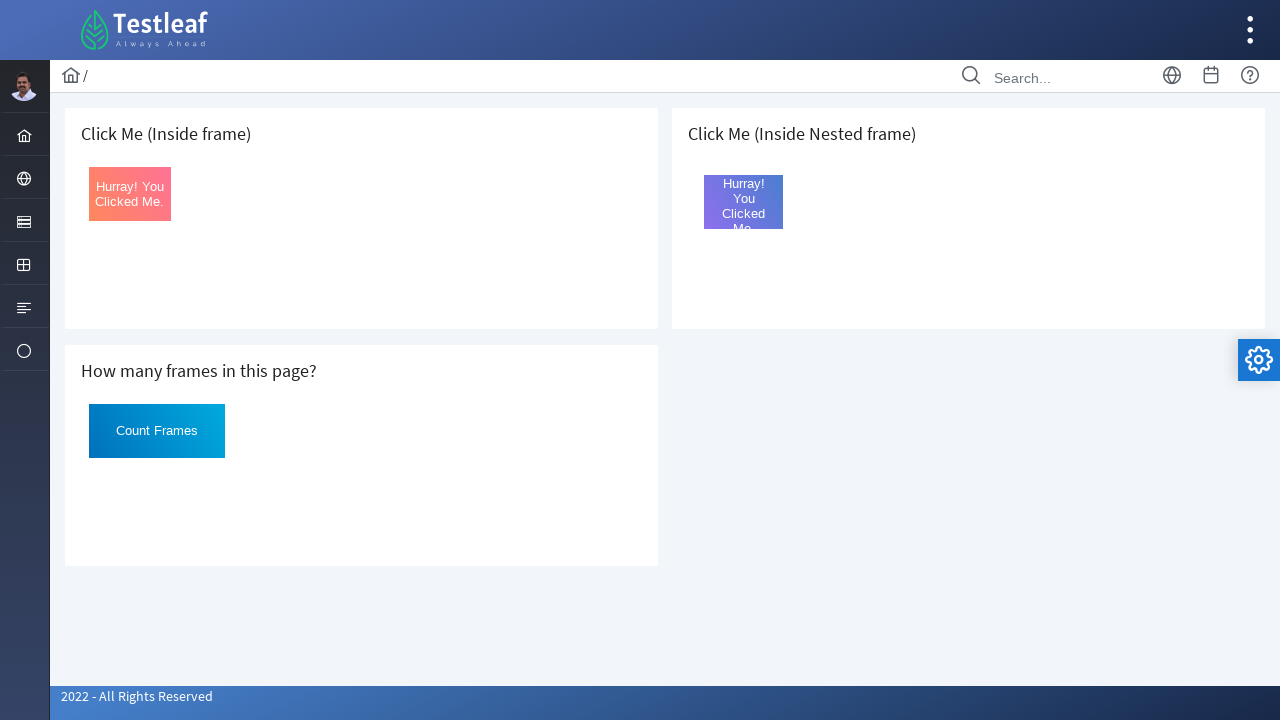